Tests gene search and download functionality for A2M gene in tab format by selecting search type, entering gene name, selecting organism, and initiating download

Starting URL: https://orcs.thebiogrid.org/

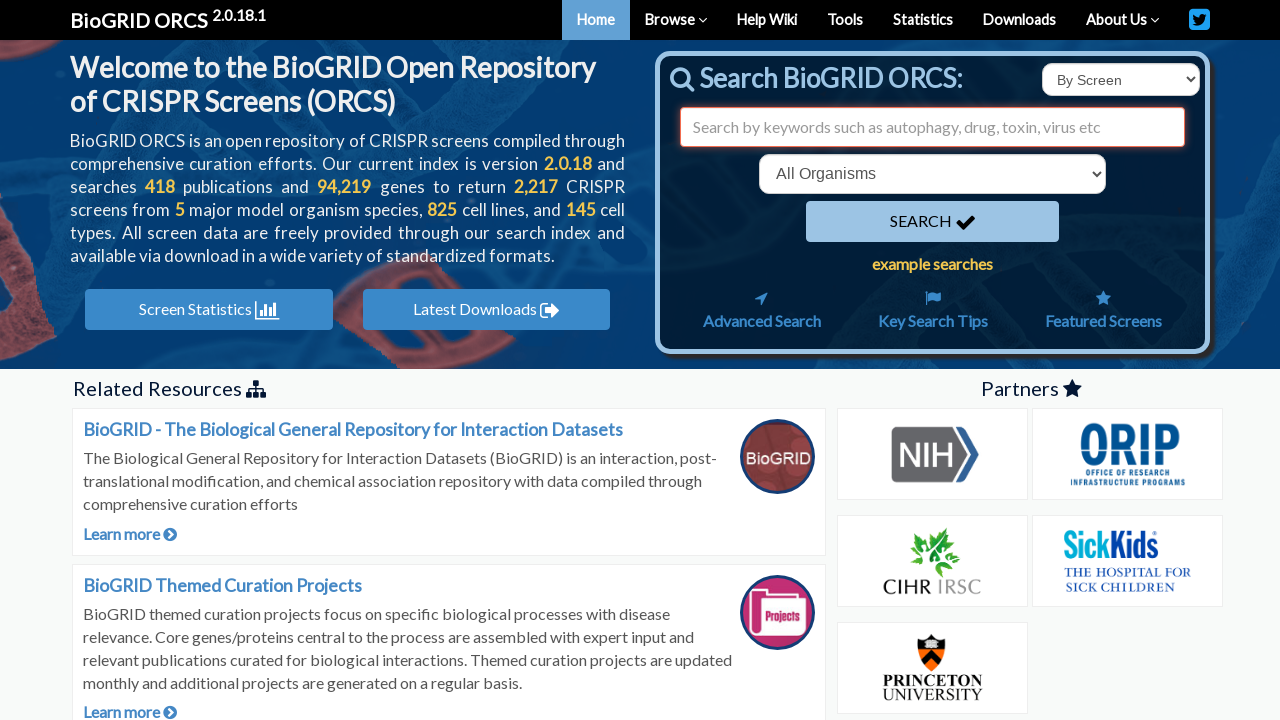

Clicked search type dropdown at (1121, 80) on select#searchType
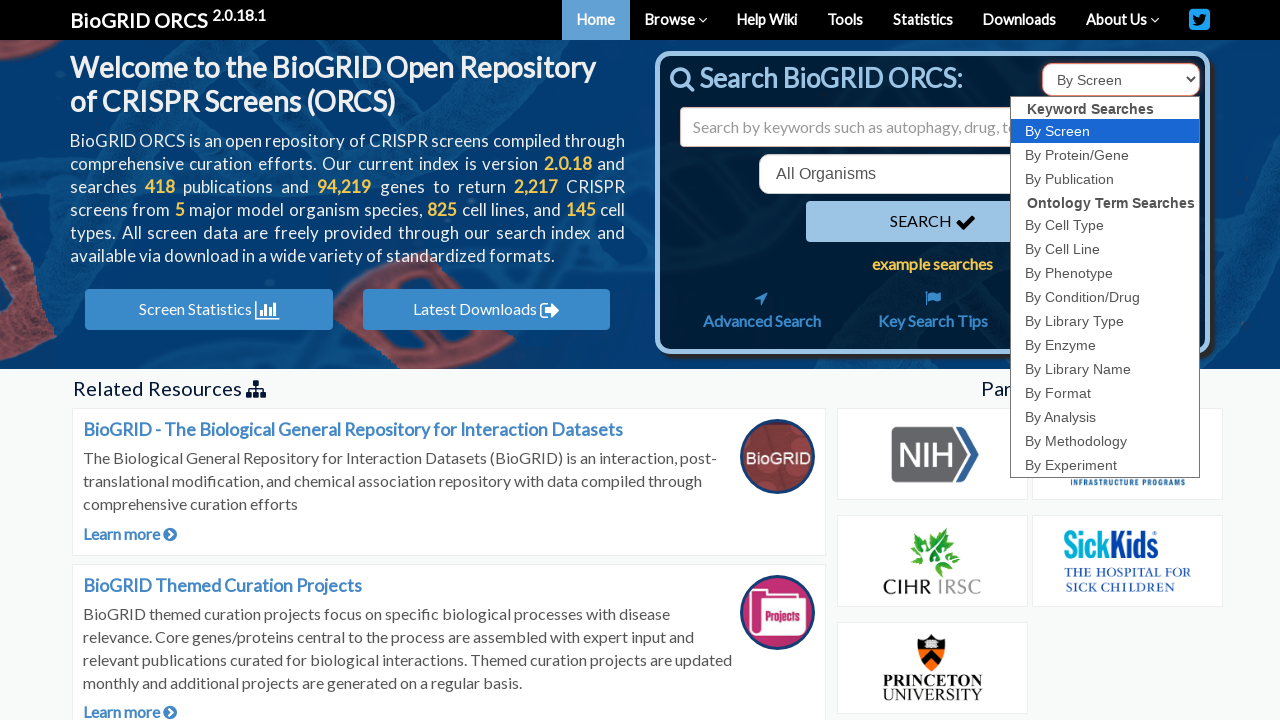

Selected 'id' from search type dropdown on select#searchType
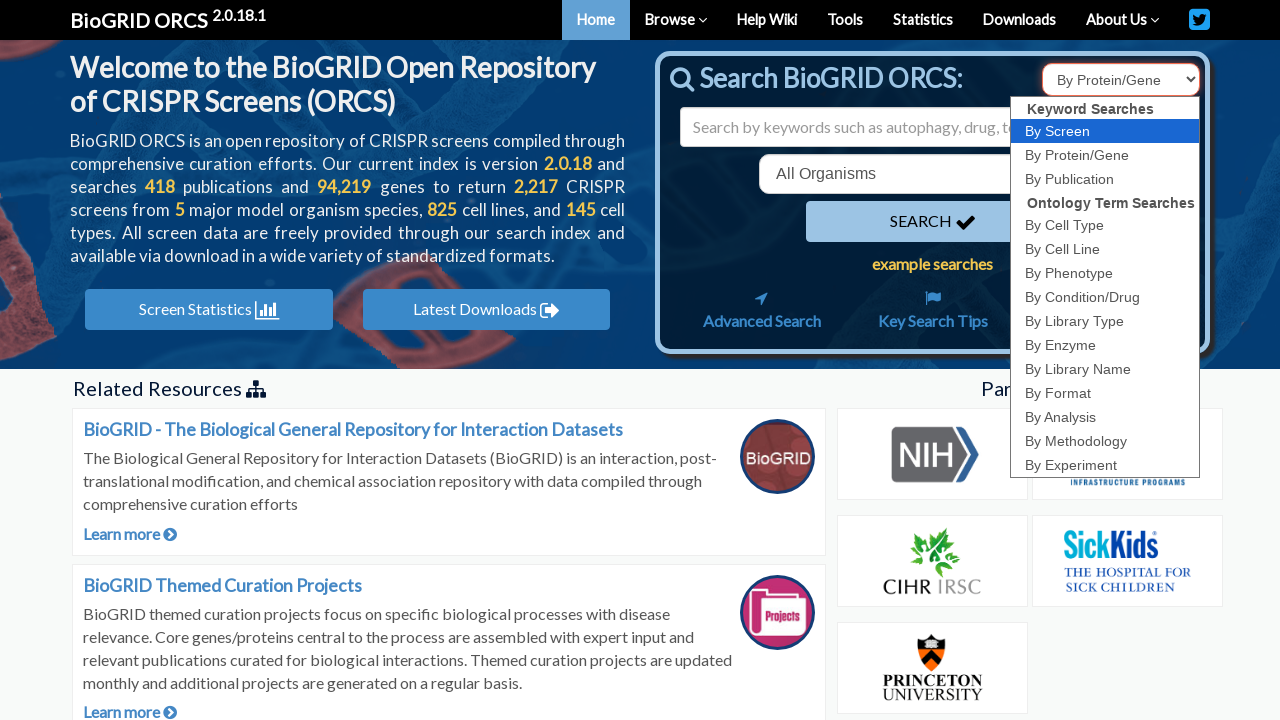

Filled search field with 'A2M' gene name on input#search
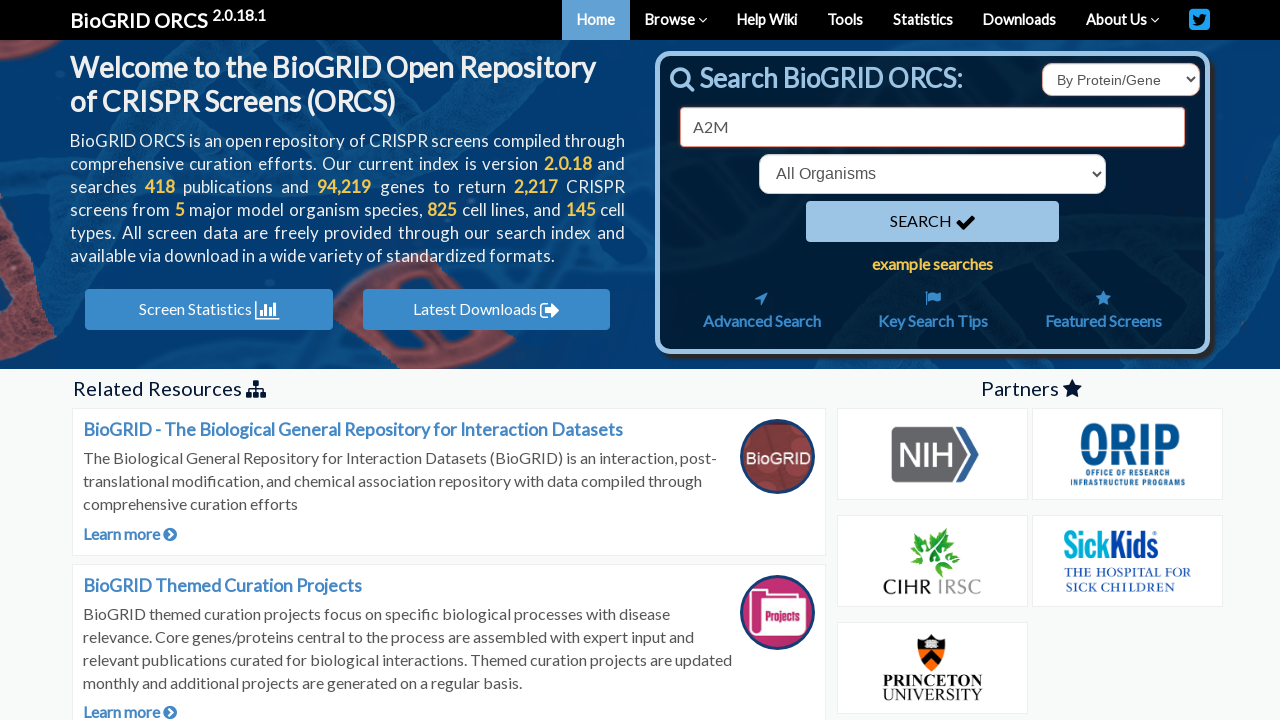

Clicked organism dropdown at (932, 174) on select[name='organism']
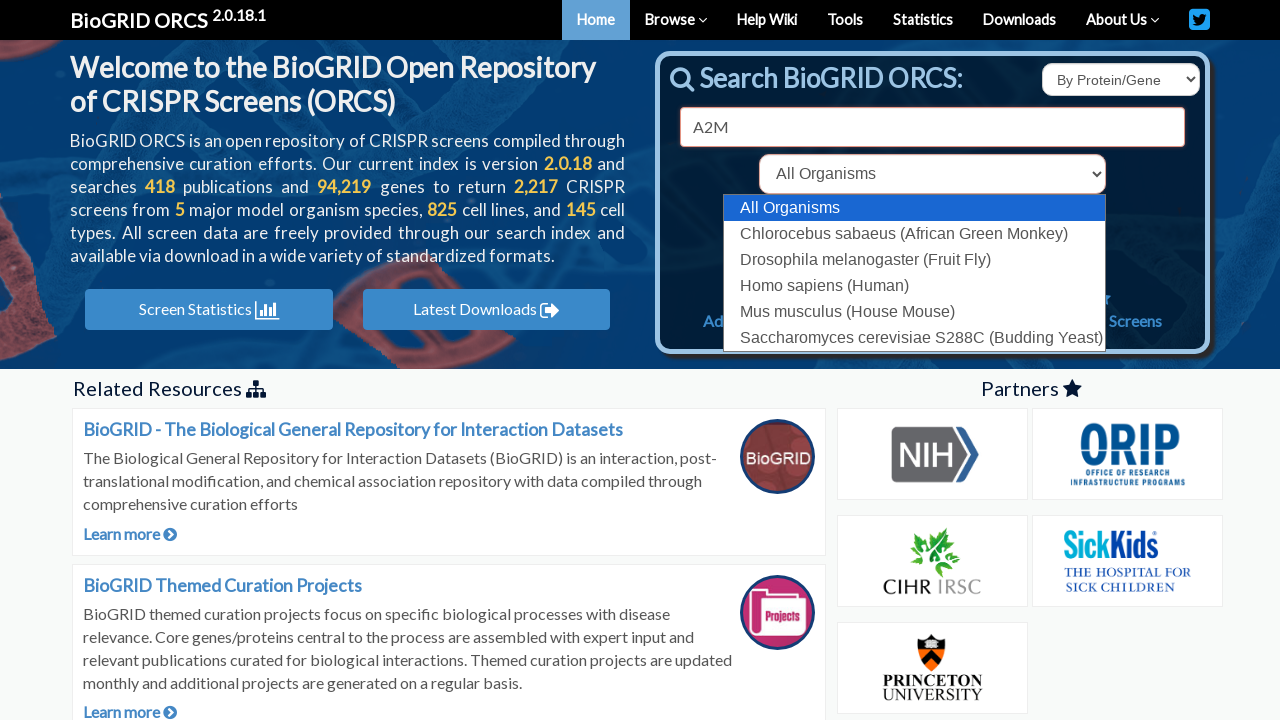

Selected human organism (9606) from dropdown on select[name='organism']
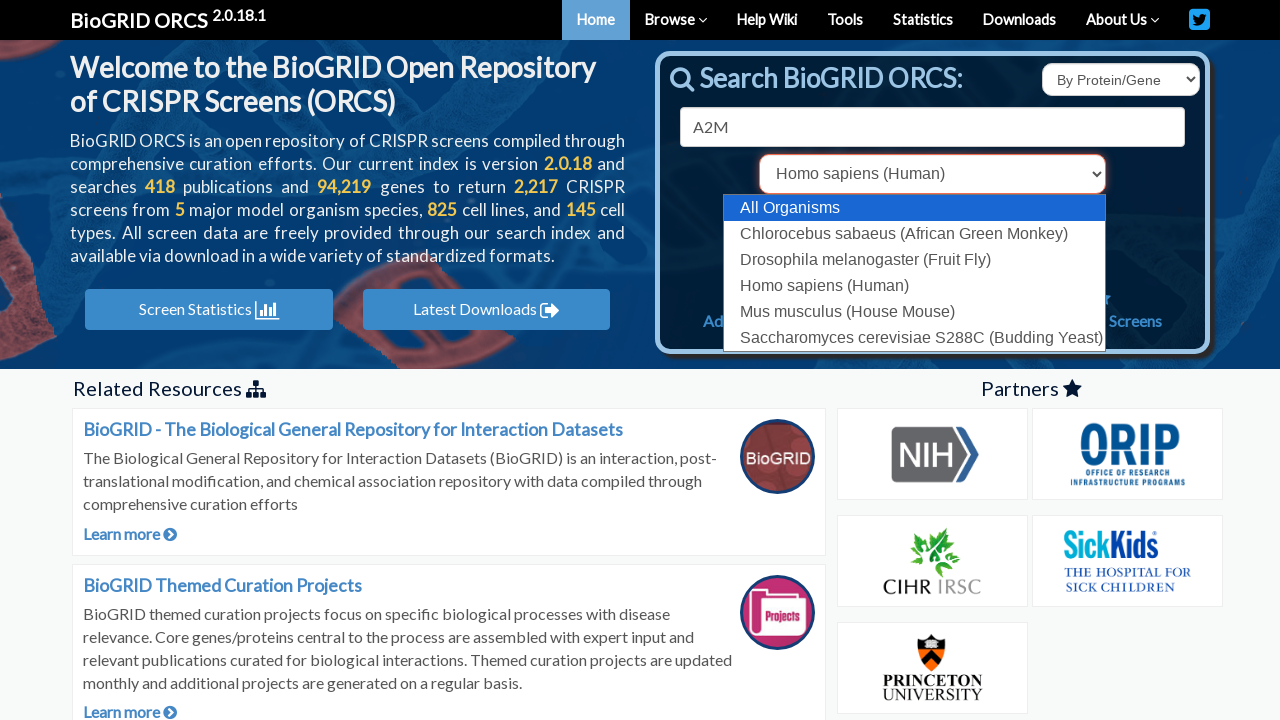

Clicked search button to initiate gene search at (932, 222) on button[type='submit']
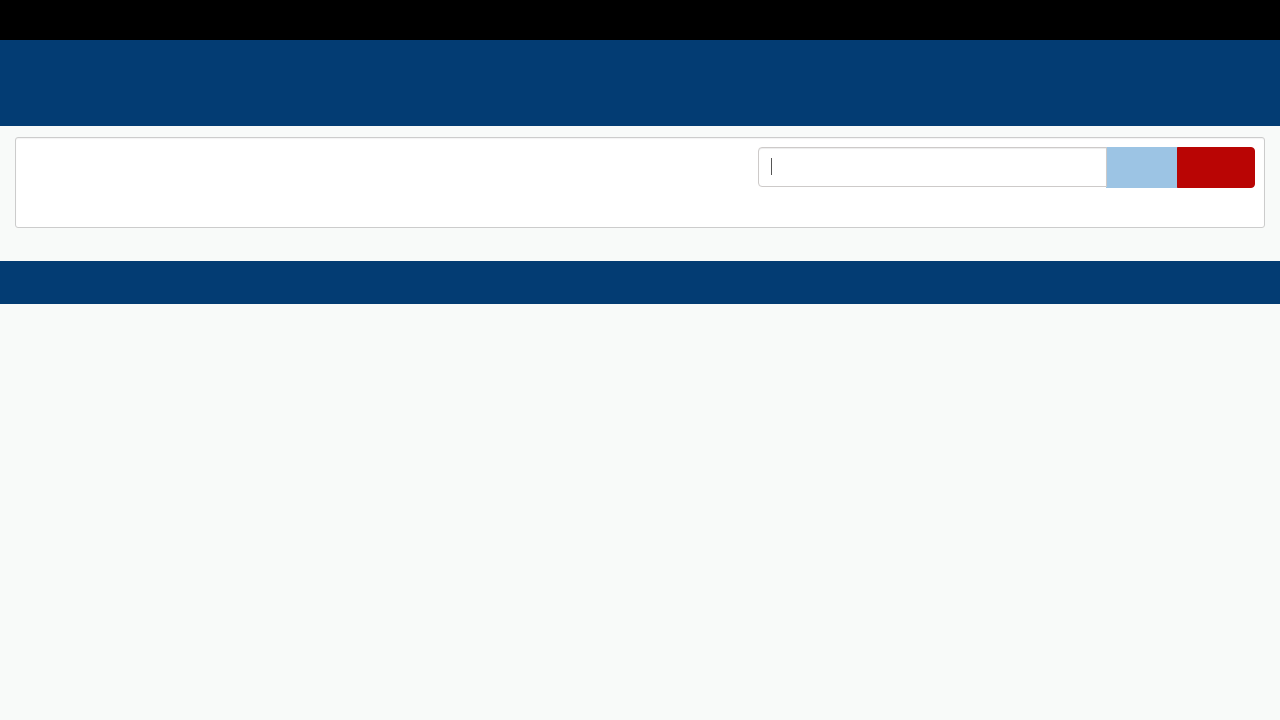

Search results loaded with A2M gene link
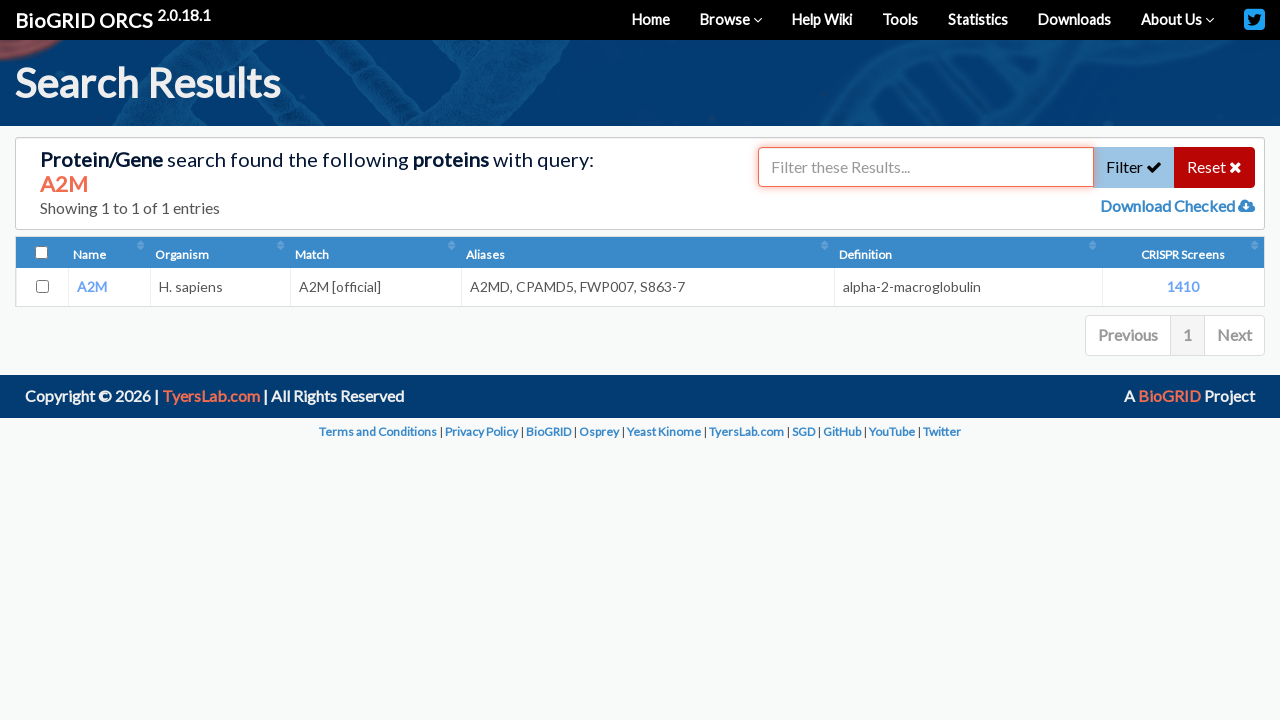

Checked A2M gene checkbox at (42, 287) on input[value='2']
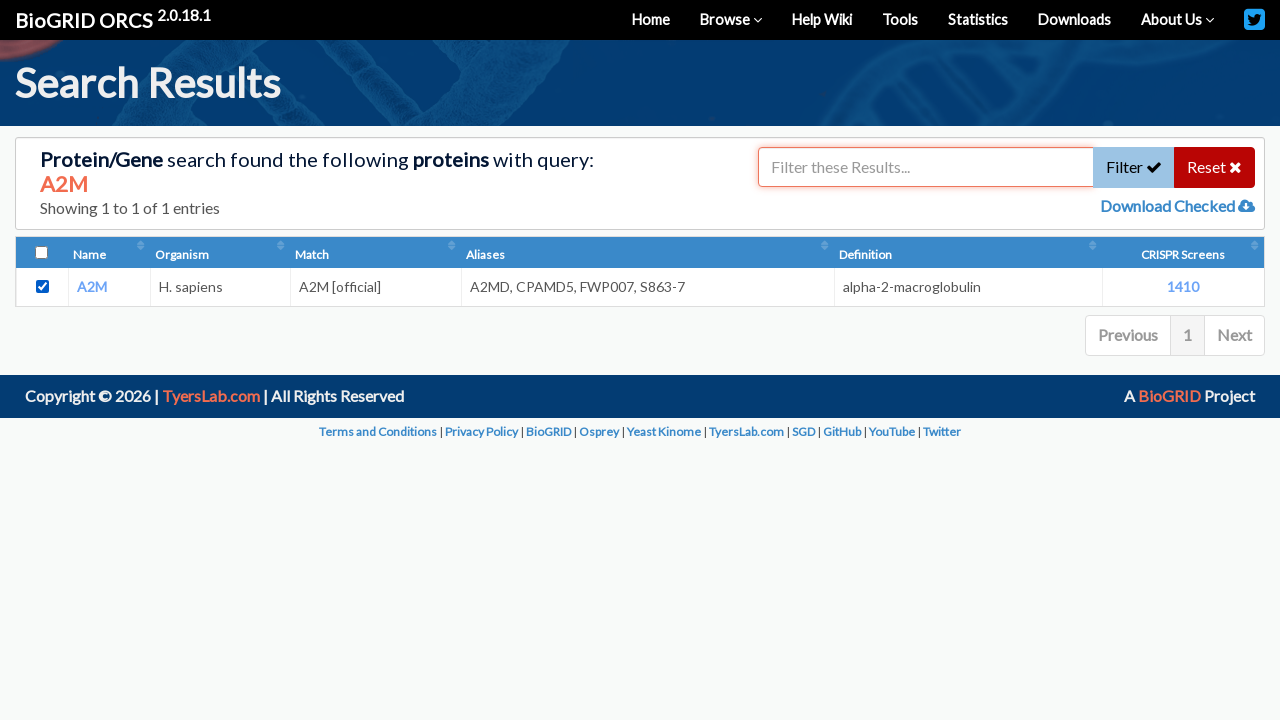

Clicked download checked genes button at (1169, 206) on a#downloadChecked
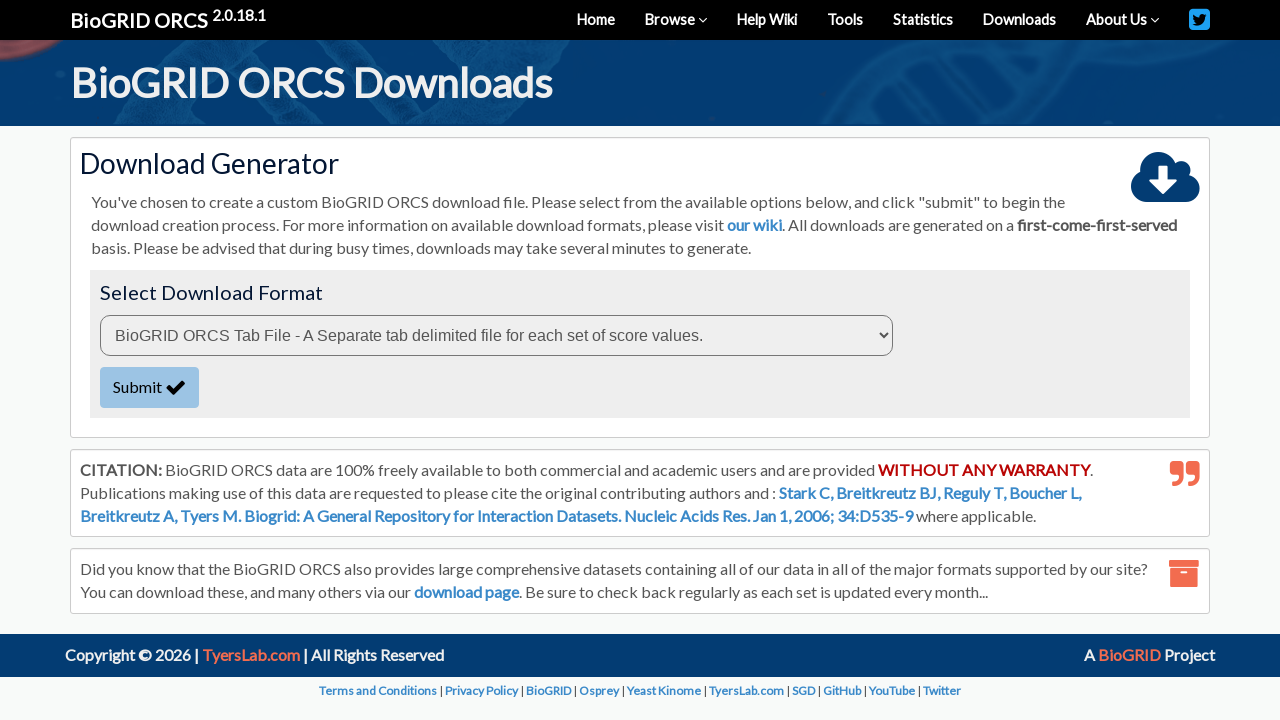

Download modal appeared with submit button
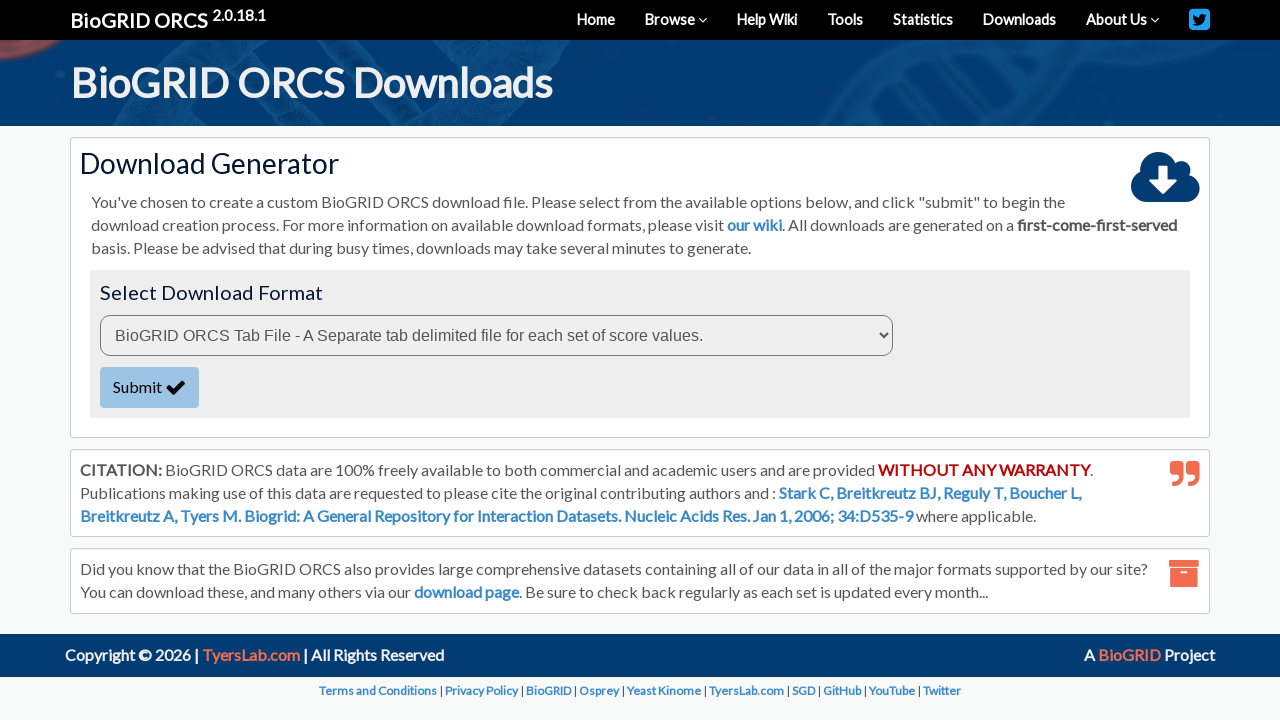

Clicked submit button in download modal to initiate tab format download at (150, 387) on button#submitDownloadBtn
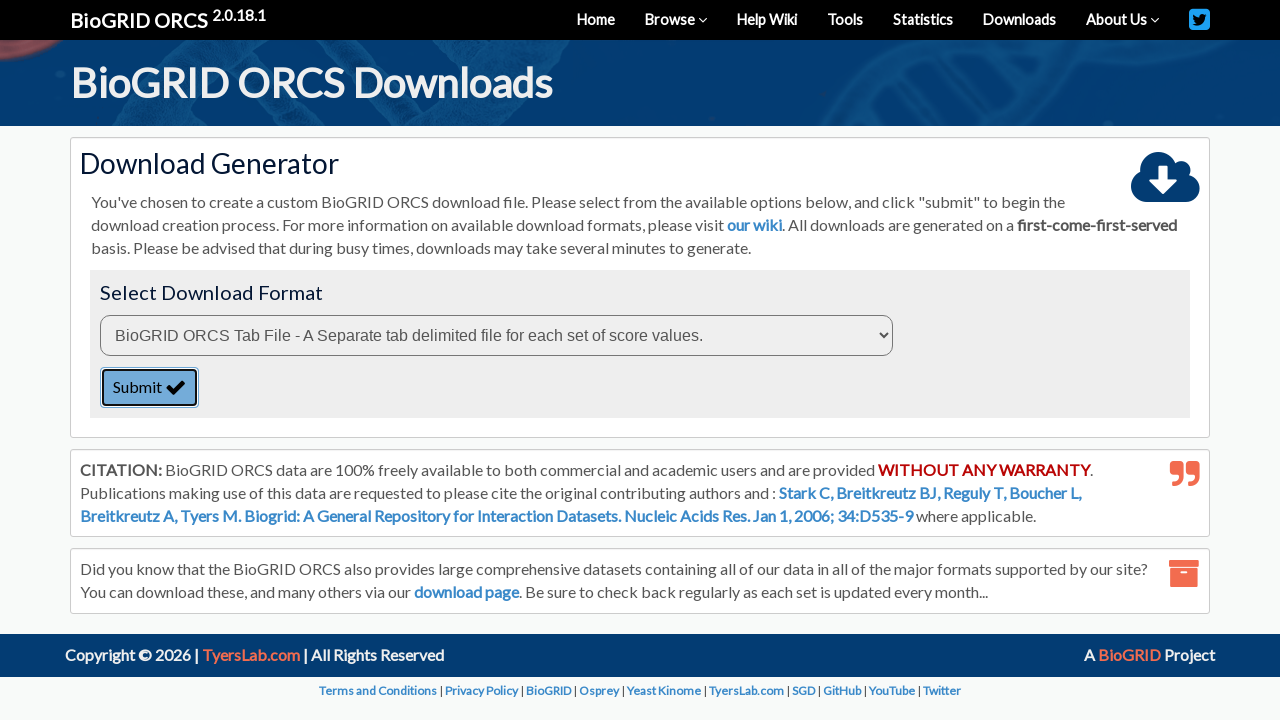

Download file button appeared, ready for download
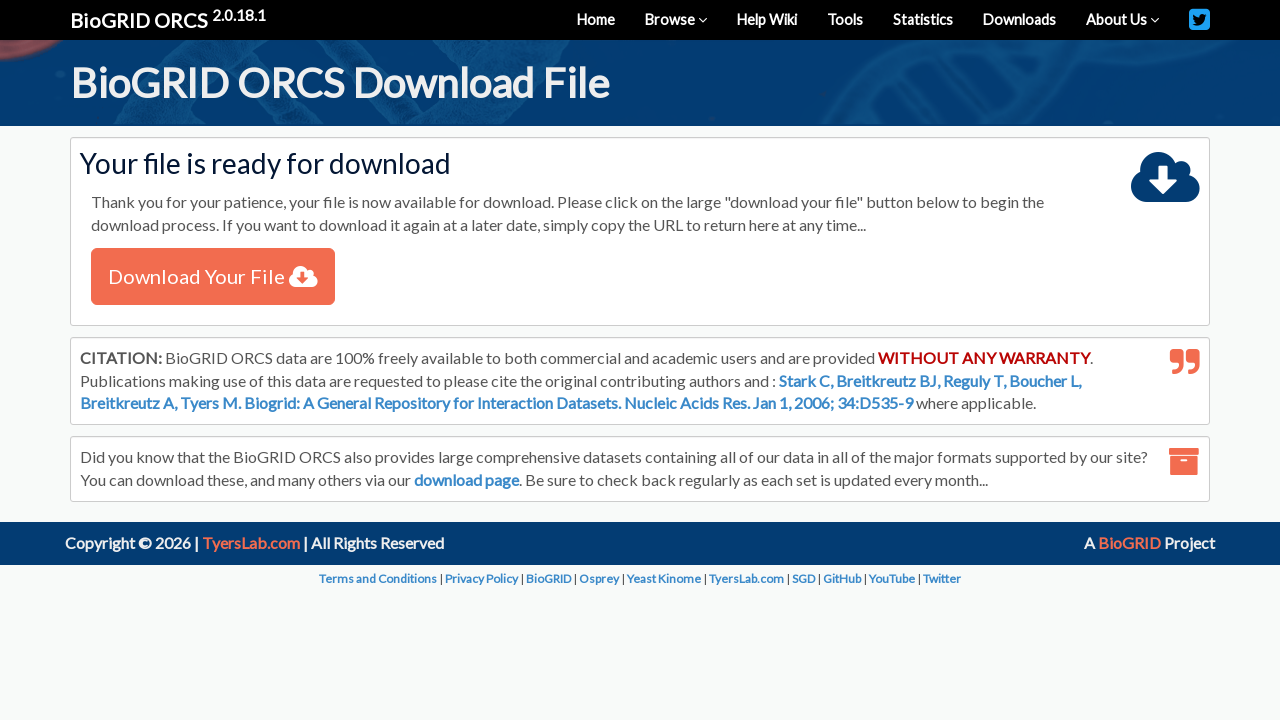

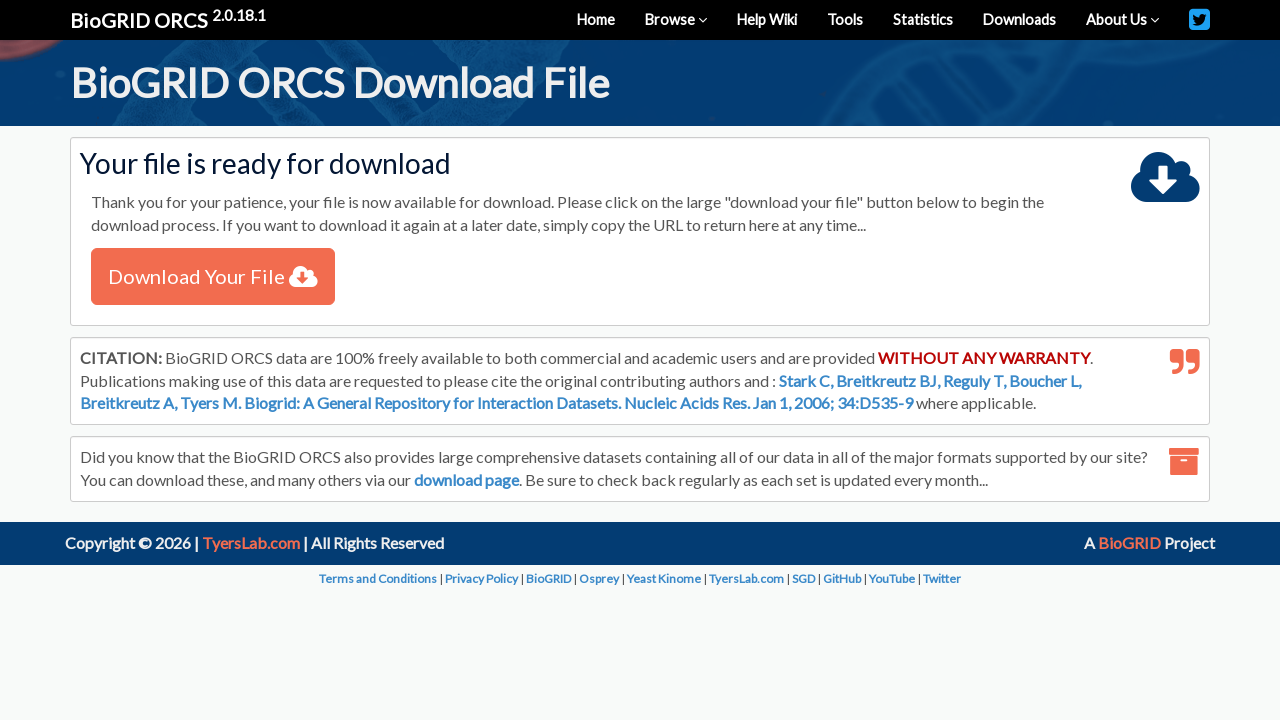